Fills out a registration form with user information including name, email, and addresses

Starting URL: https://demoqa.com/text-box

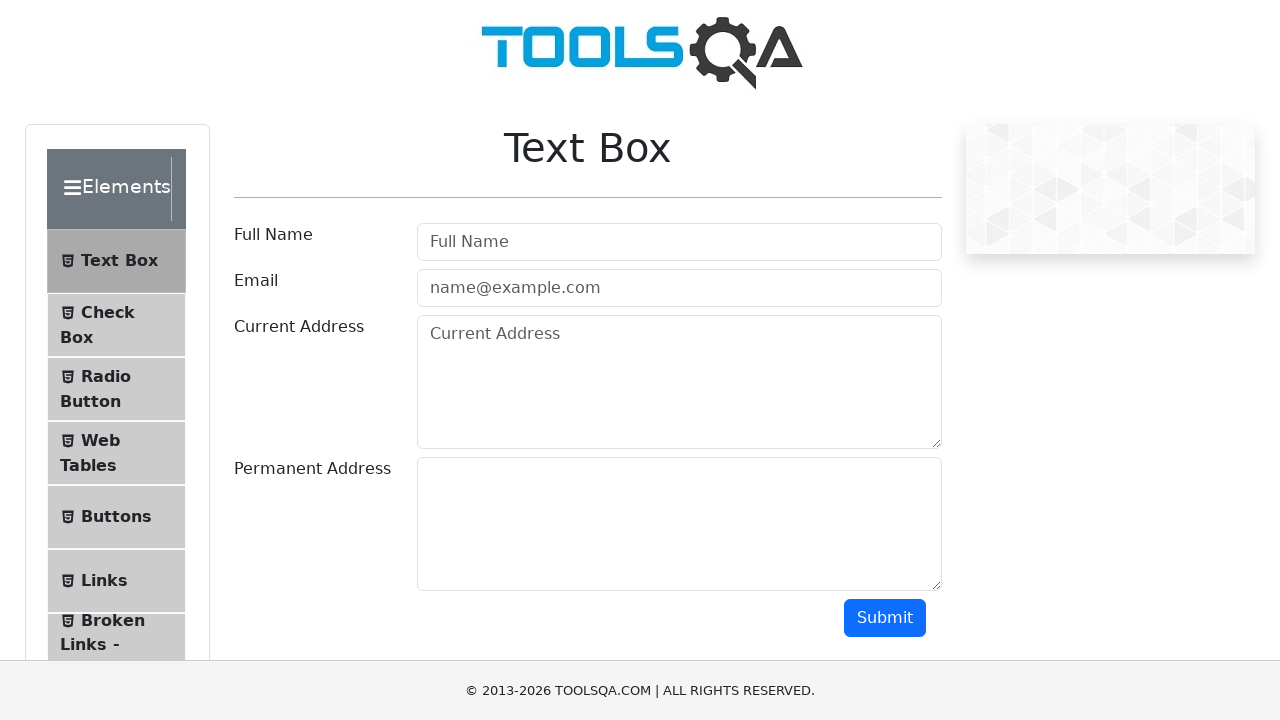

Filled name field with 'John Smith' on #userName
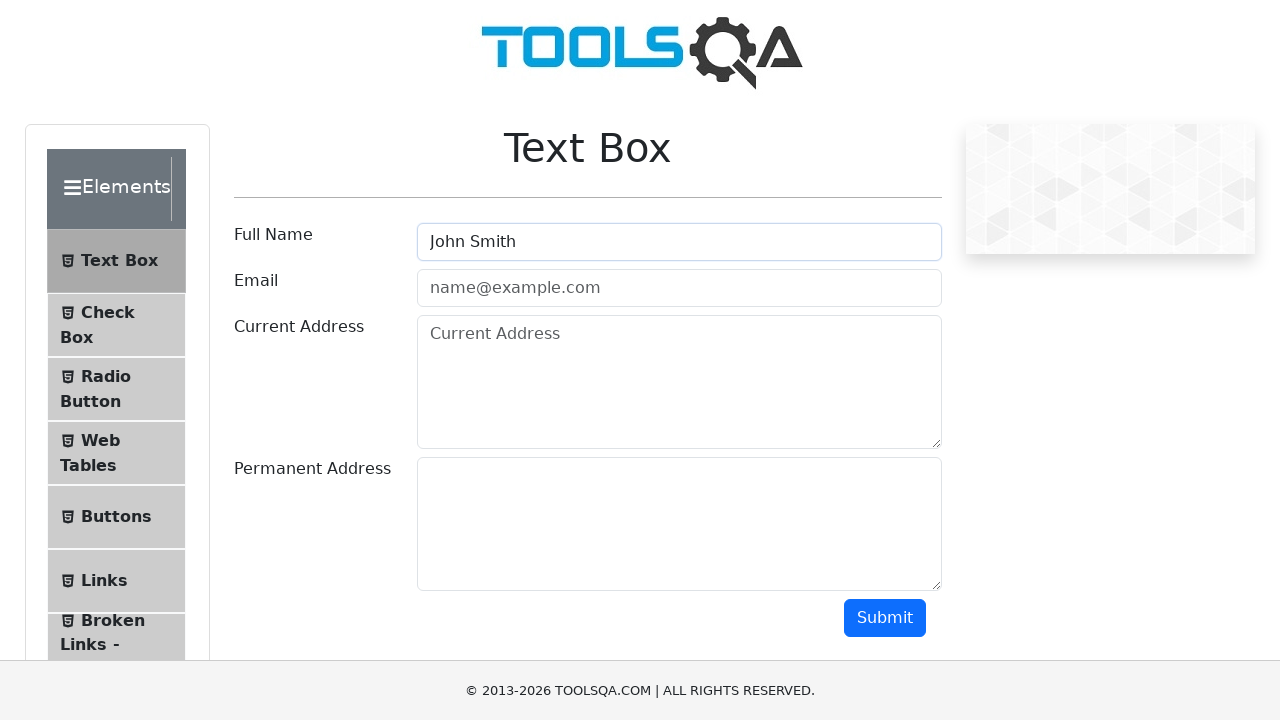

Filled email field with 'john.smith@example.com' on #userEmail
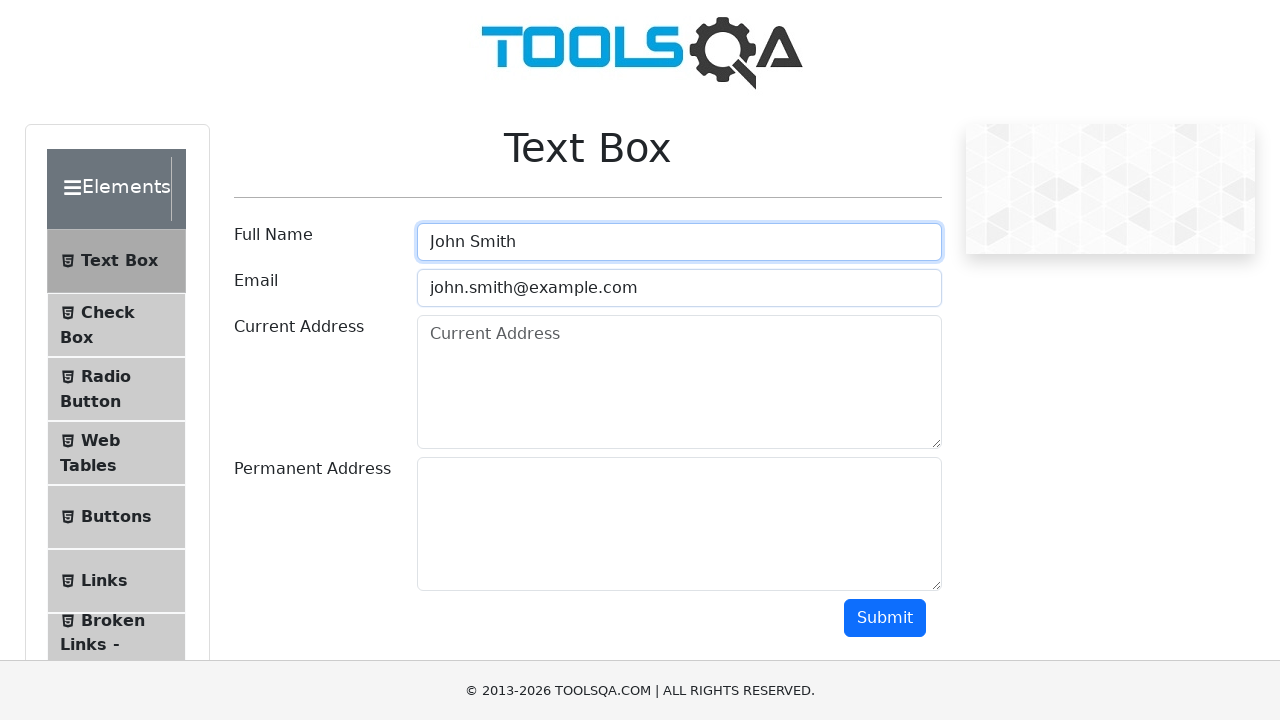

Filled current address field with '123 Main Street' on #currentAddress
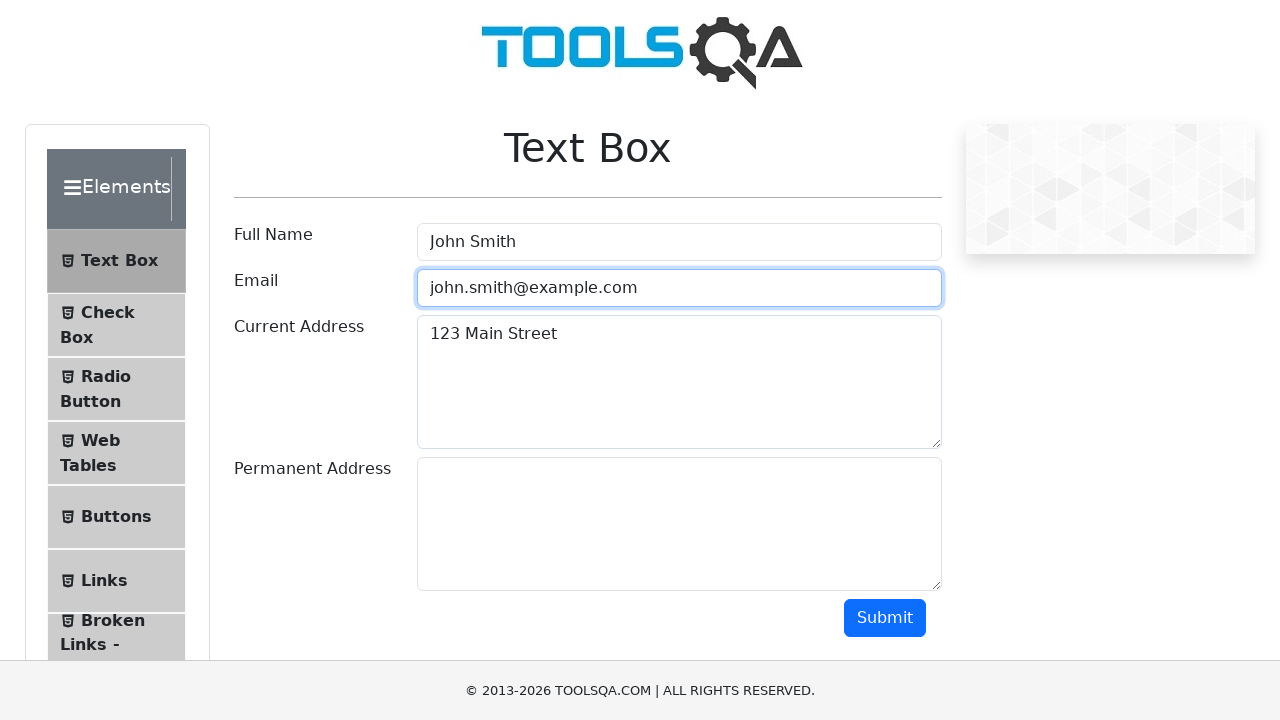

Filled permanent address field with '456 Oak Avenue' on #permanentAddress
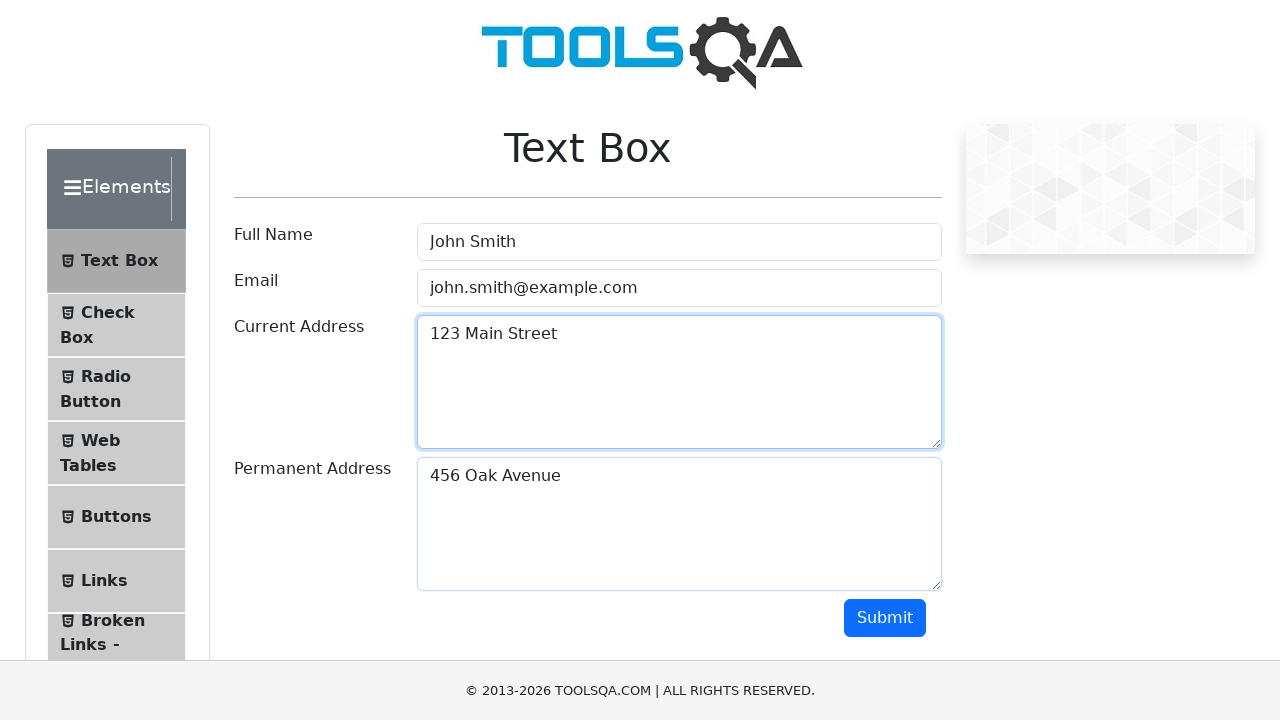

Scrolled to bottom of page to reveal submit button
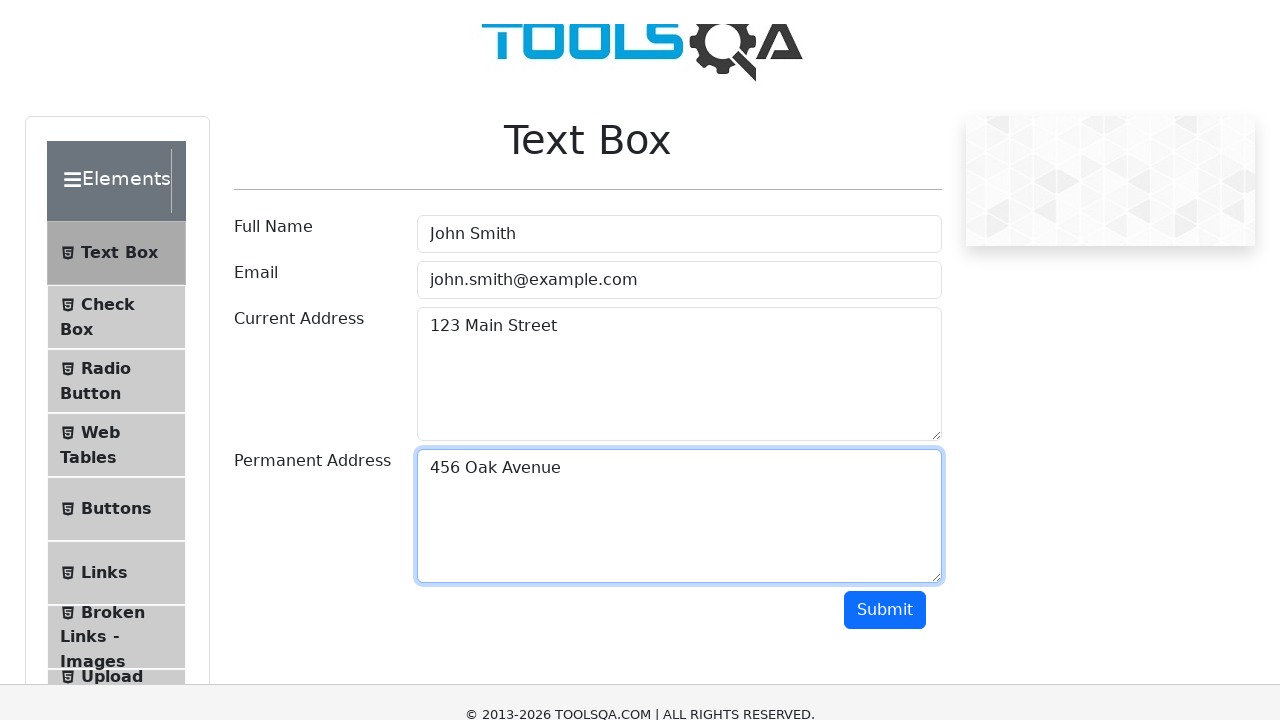

Clicked submit button to complete registration at (885, 19) on #submit
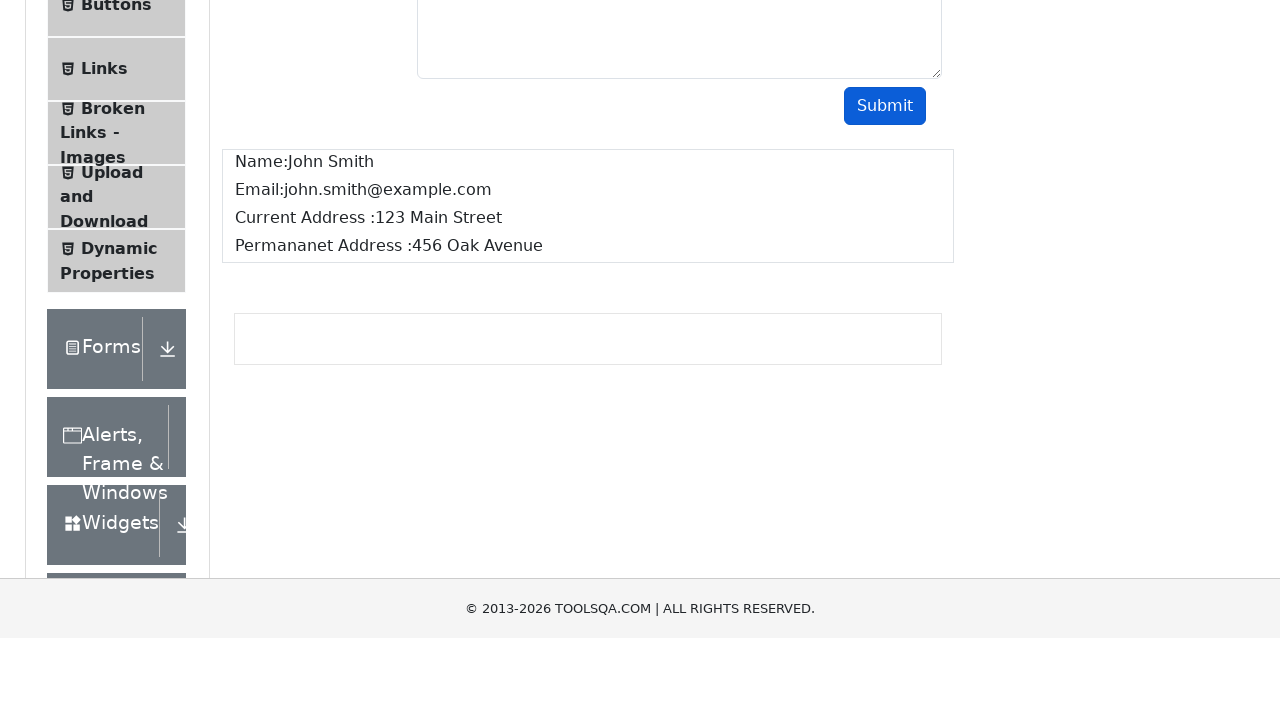

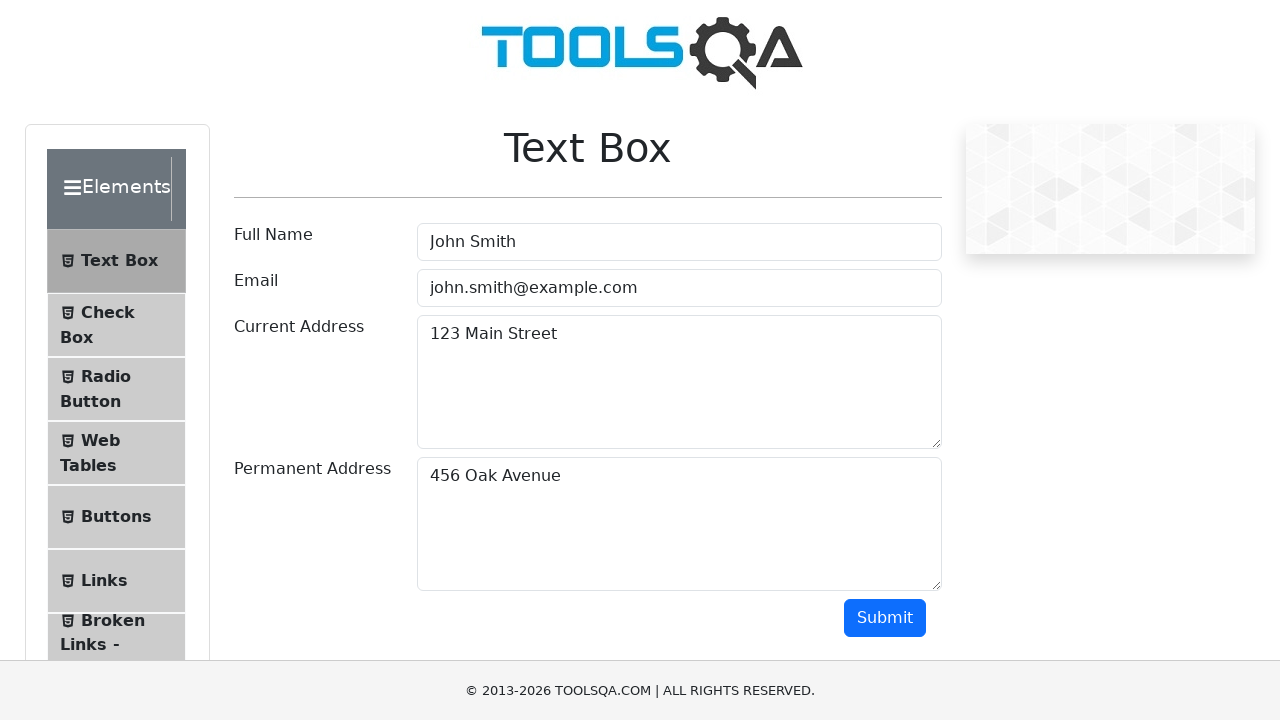